Tests the blog search functionality by searching for an existing term "financiamento", scrolling through results, and verifying the search term appears in the returned articles.

Starting URL: https://blog.agibank.com.br/

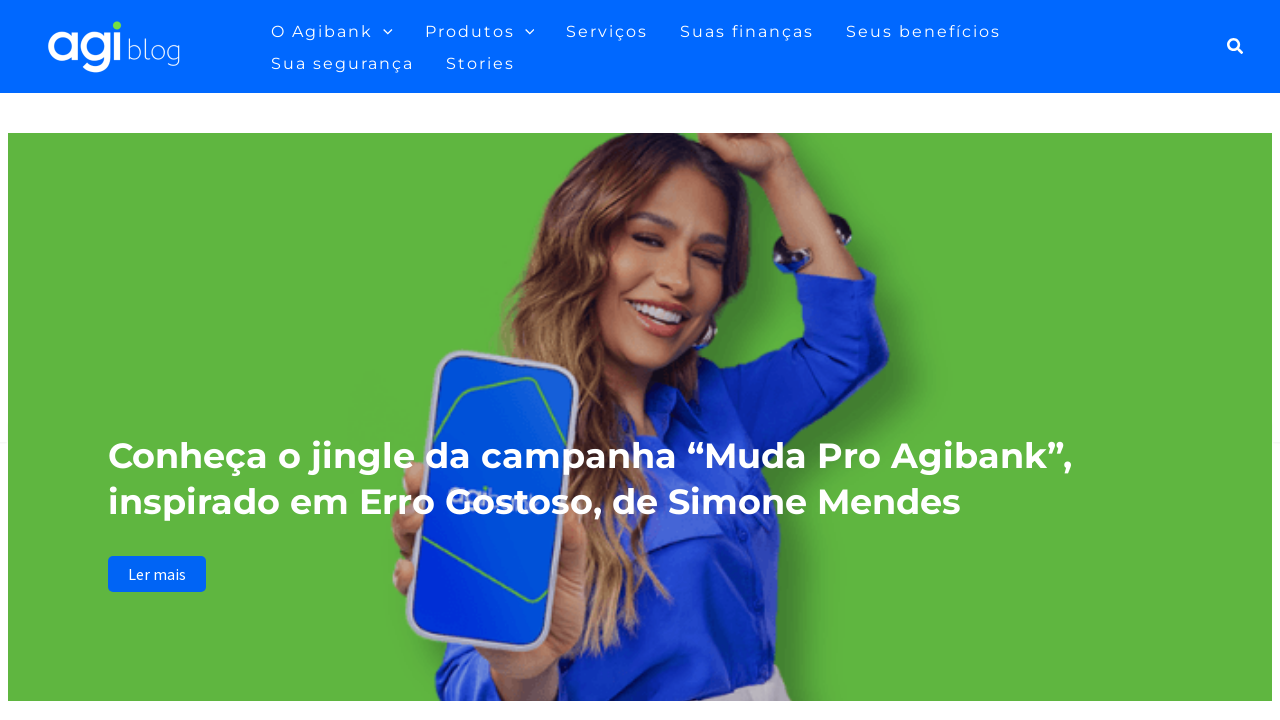

Search icon selector loaded
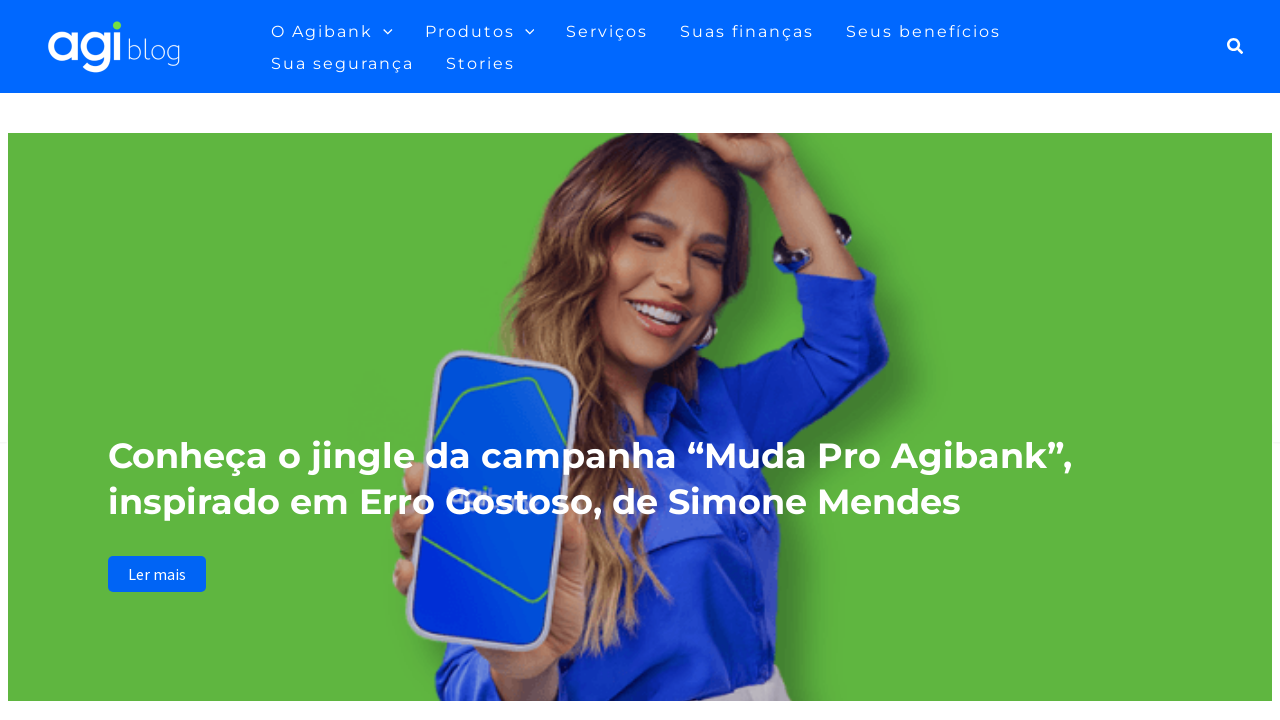

Clicked search icon at (1236, 46) on xpath=//*[@id='ast-desktop-header']/div[1]/div/div/div/div[3]/div[2]/div/div/a
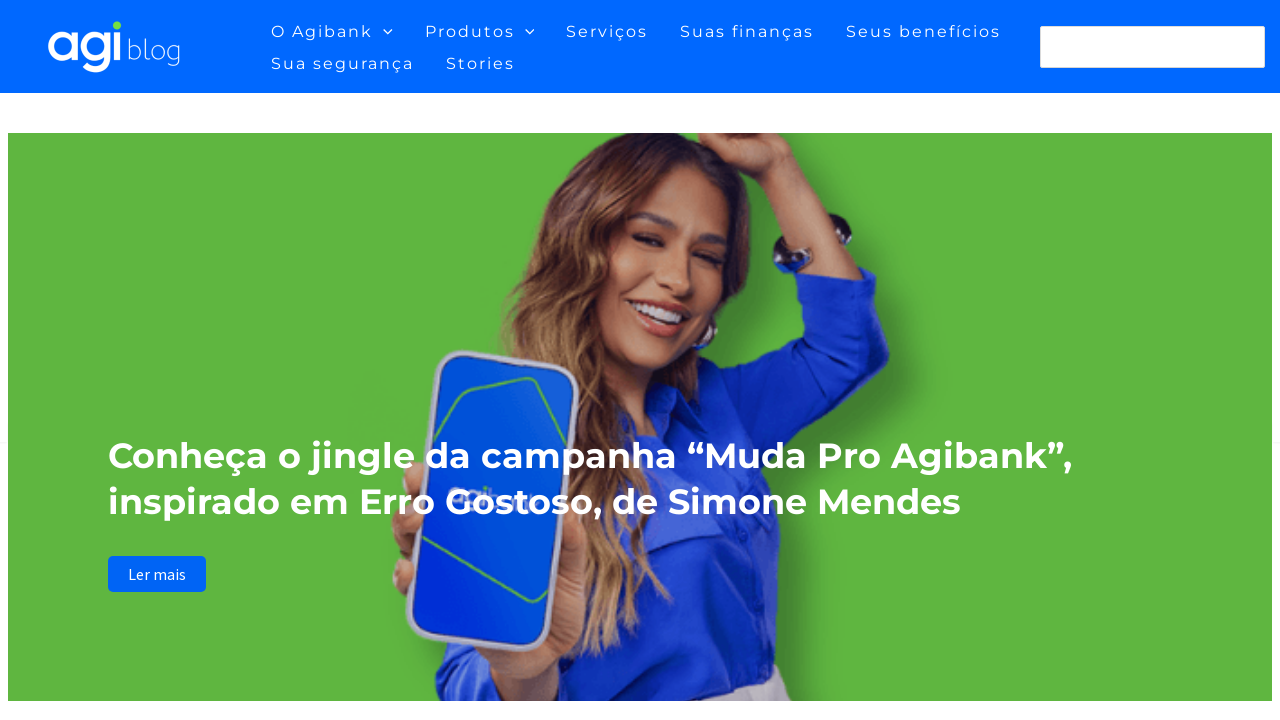

Search field loaded
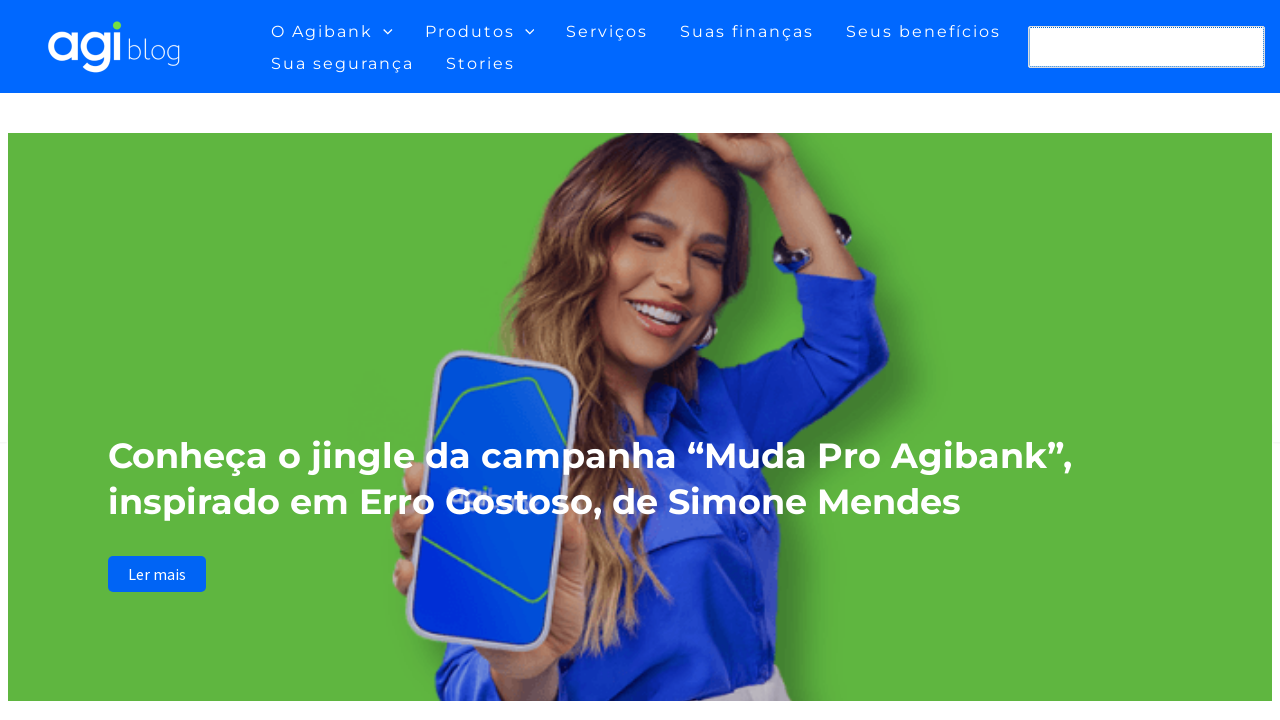

Filled search field with 'financiamento' on xpath=//*[@id='search-field']
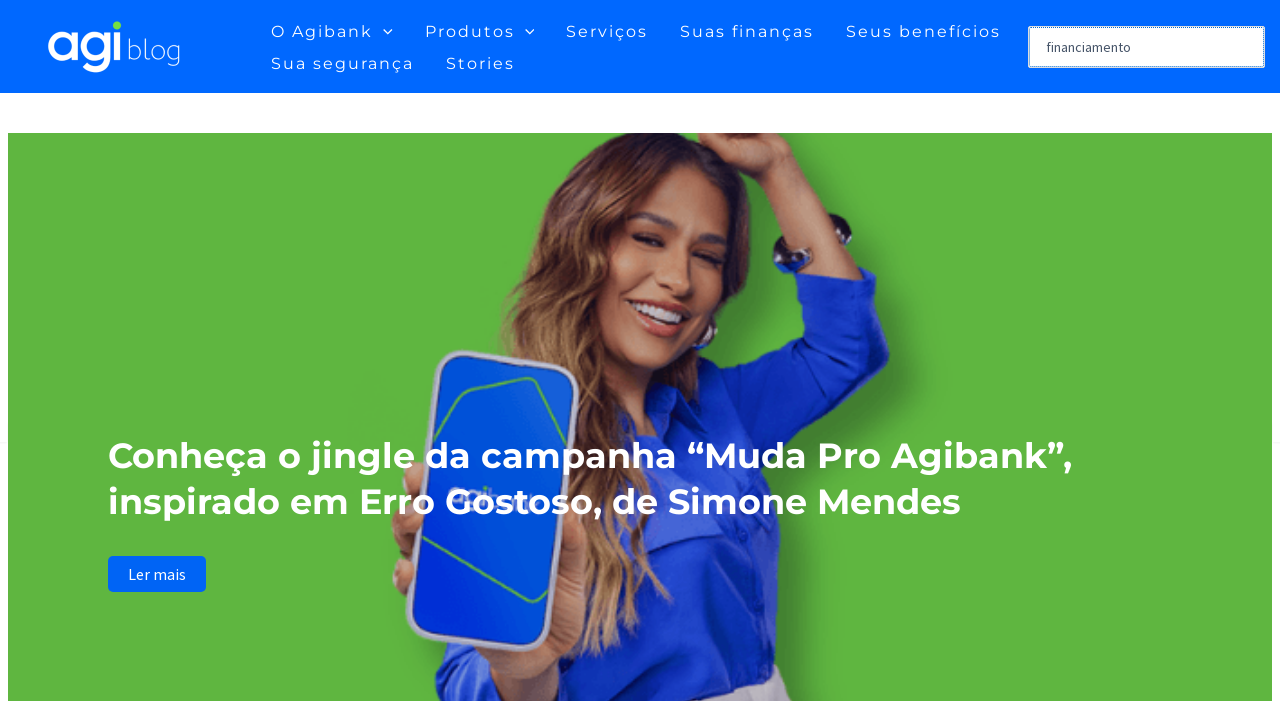

Pressed Enter to submit search on xpath=//*[@id='search-field']
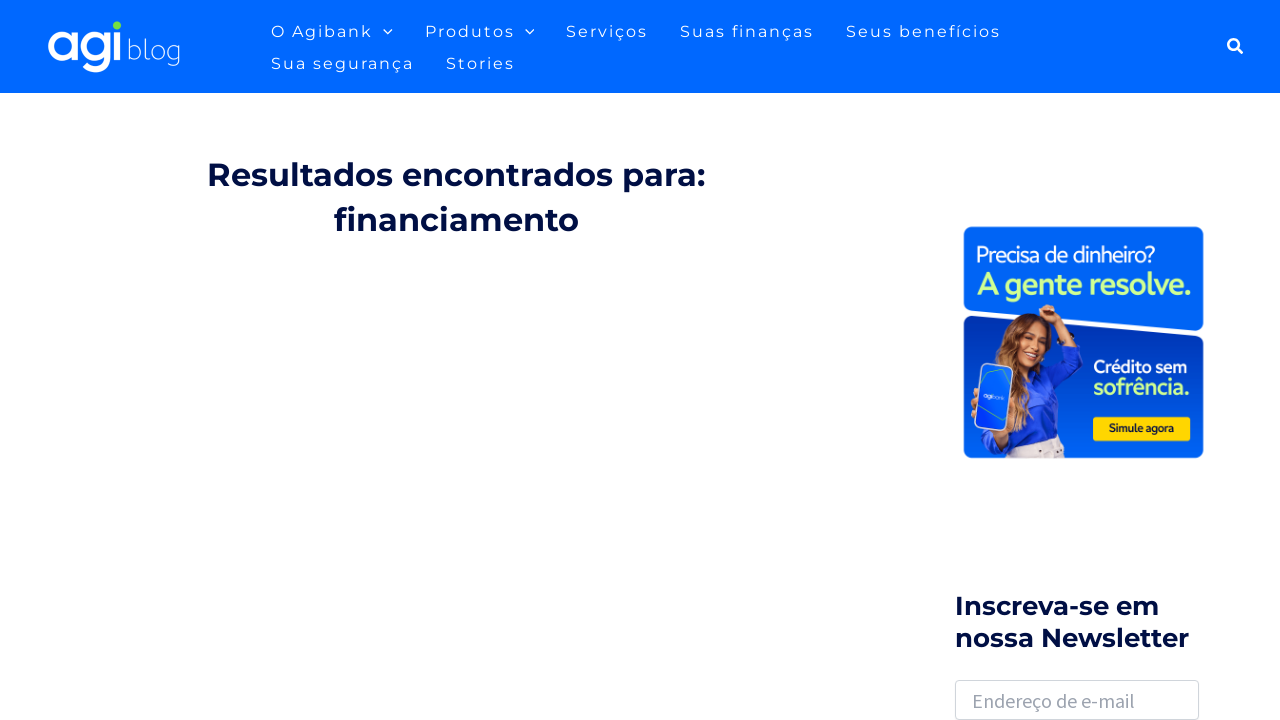

Search results page loaded
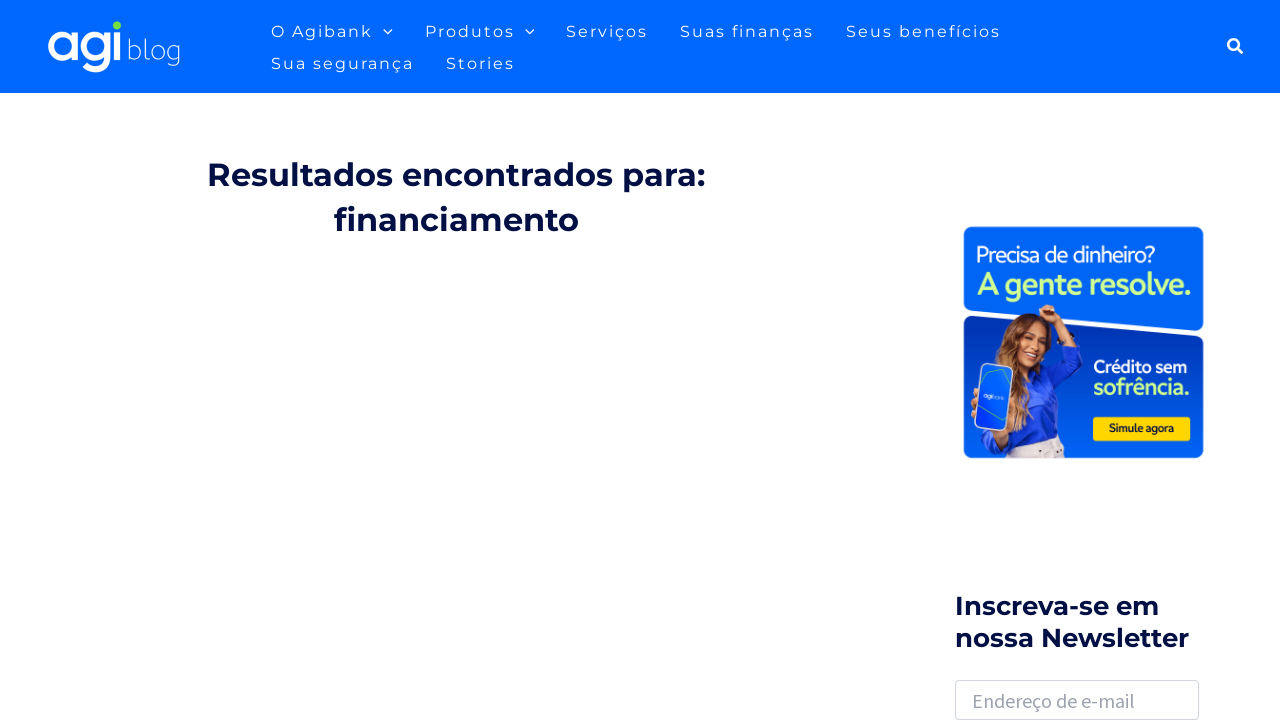

Scrolled down to load more results (iteration 1/10)
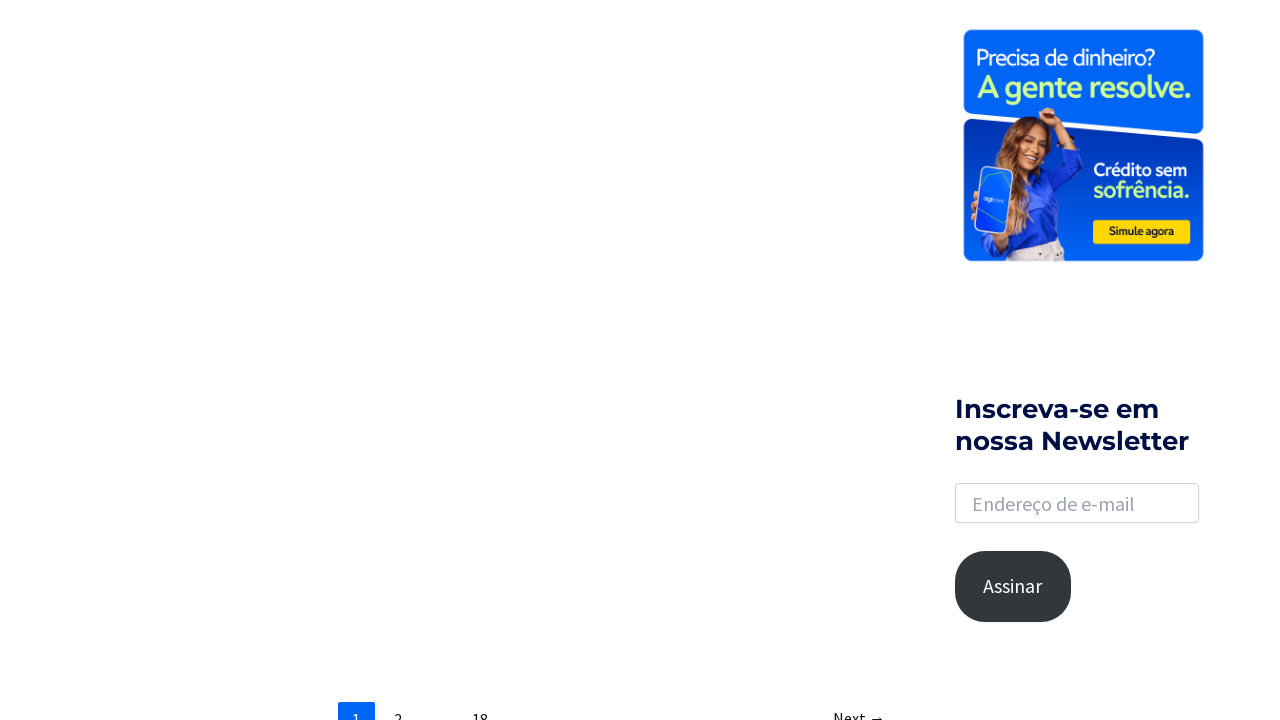

Scrolled down to load more results (iteration 2/10)
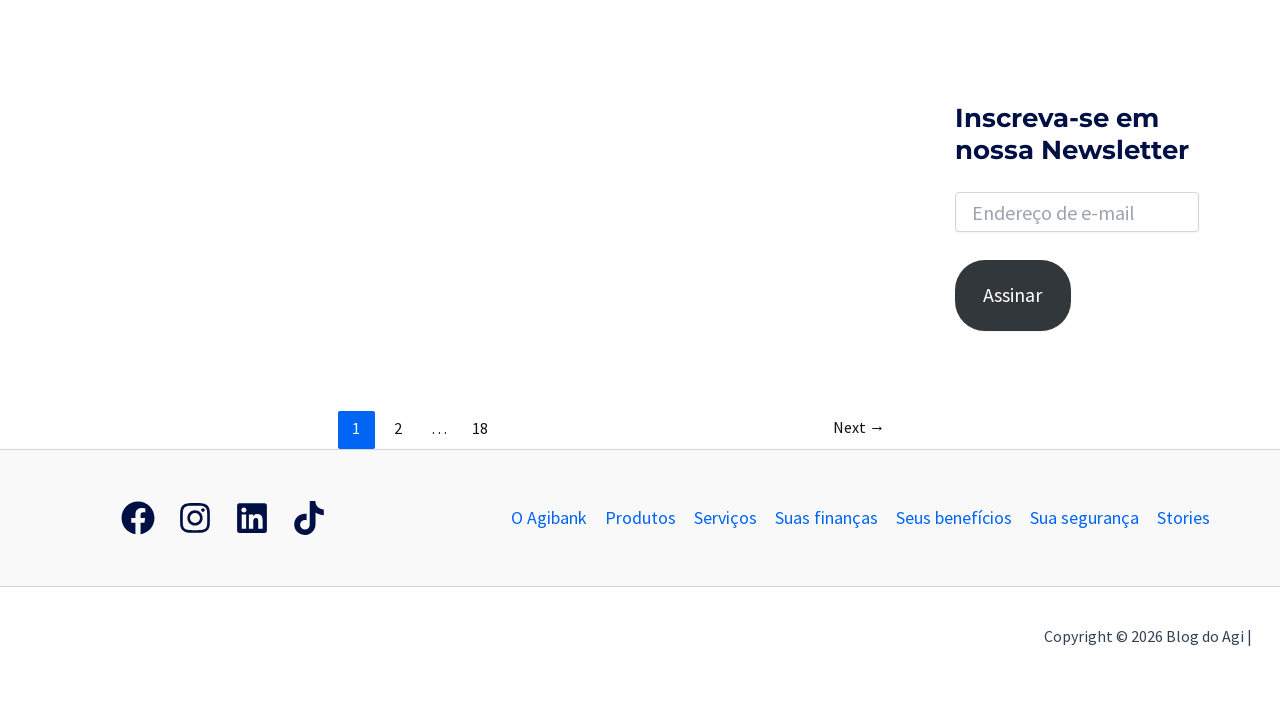

Scrolled down to load more results (iteration 3/10)
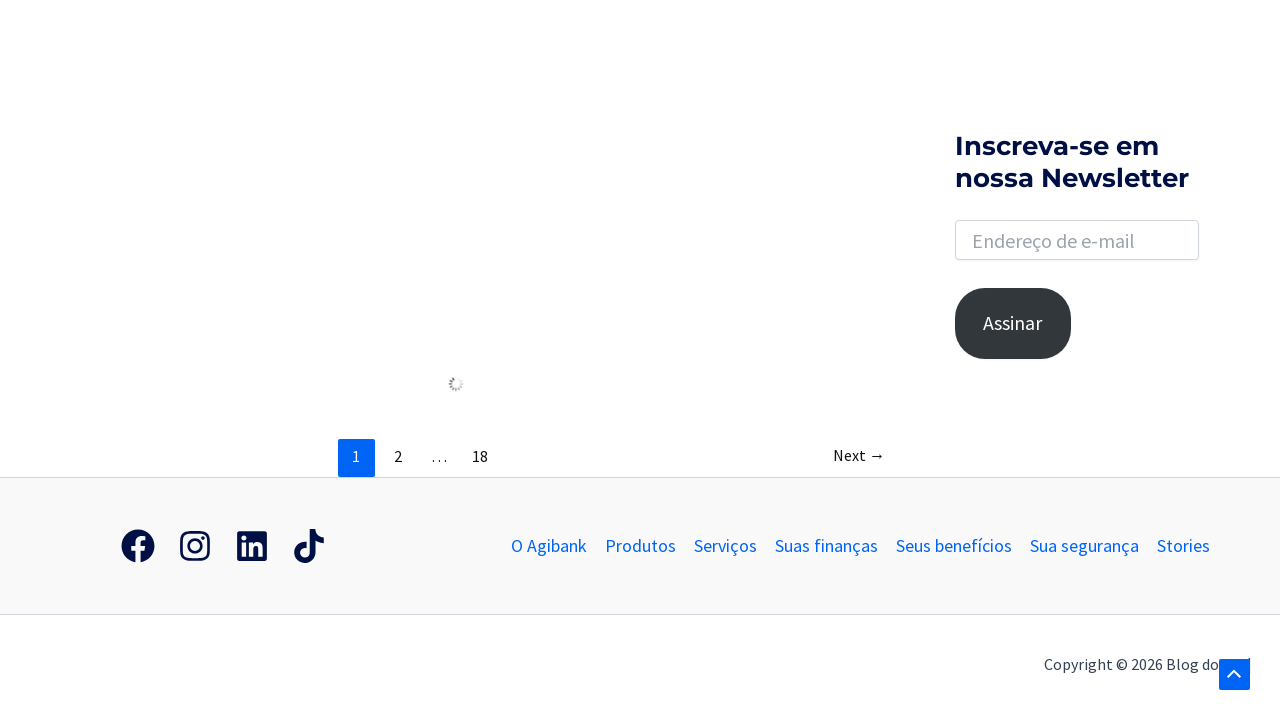

Scrolled down to load more results (iteration 4/10)
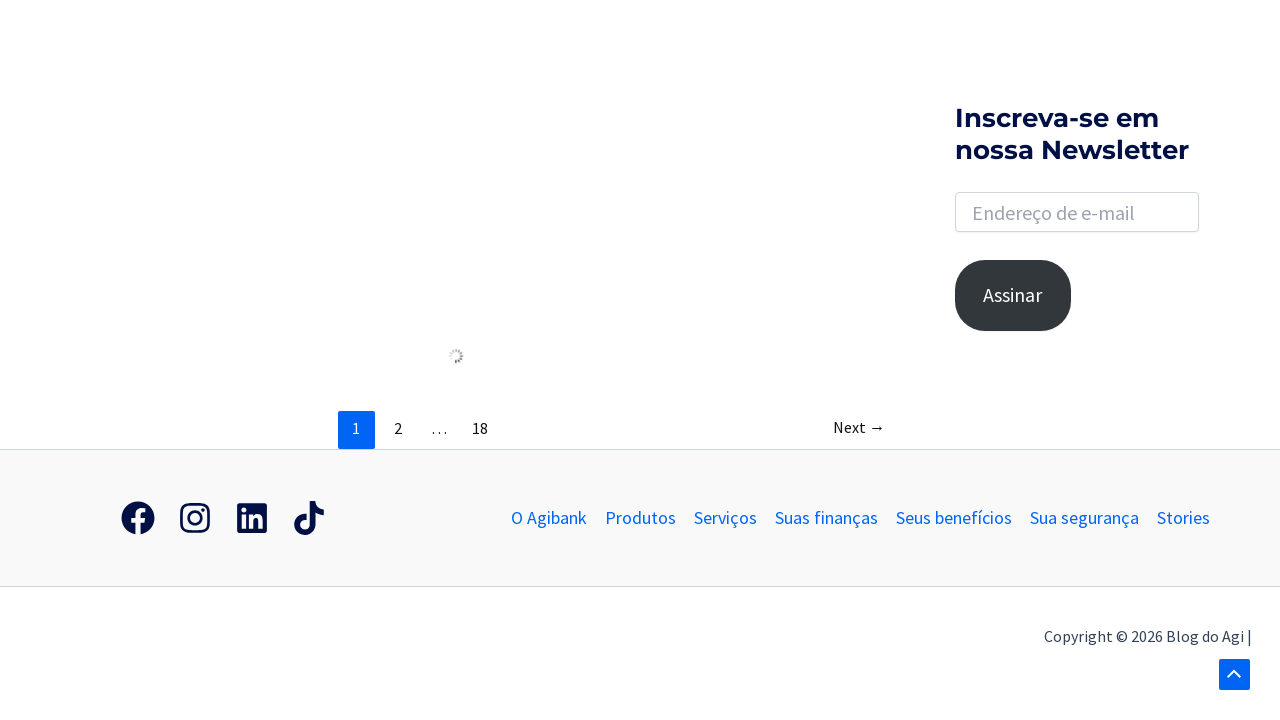

Scrolled down to load more results (iteration 5/10)
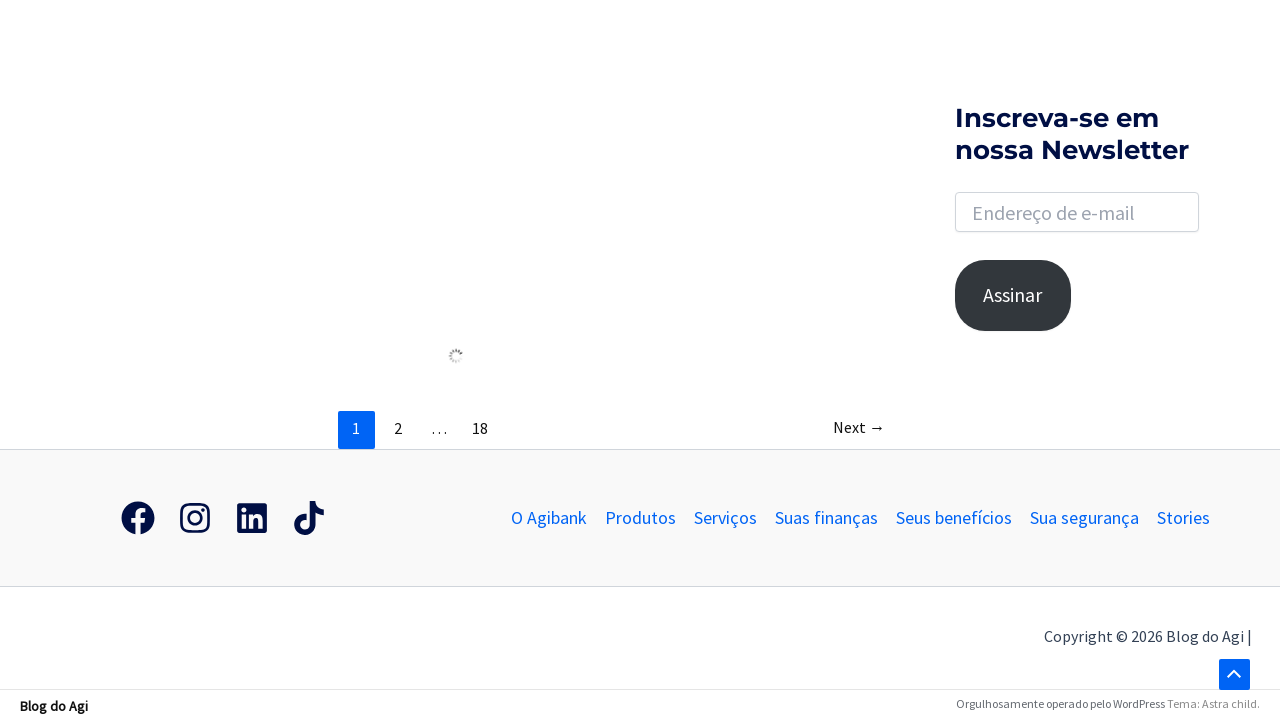

Scrolled down to load more results (iteration 6/10)
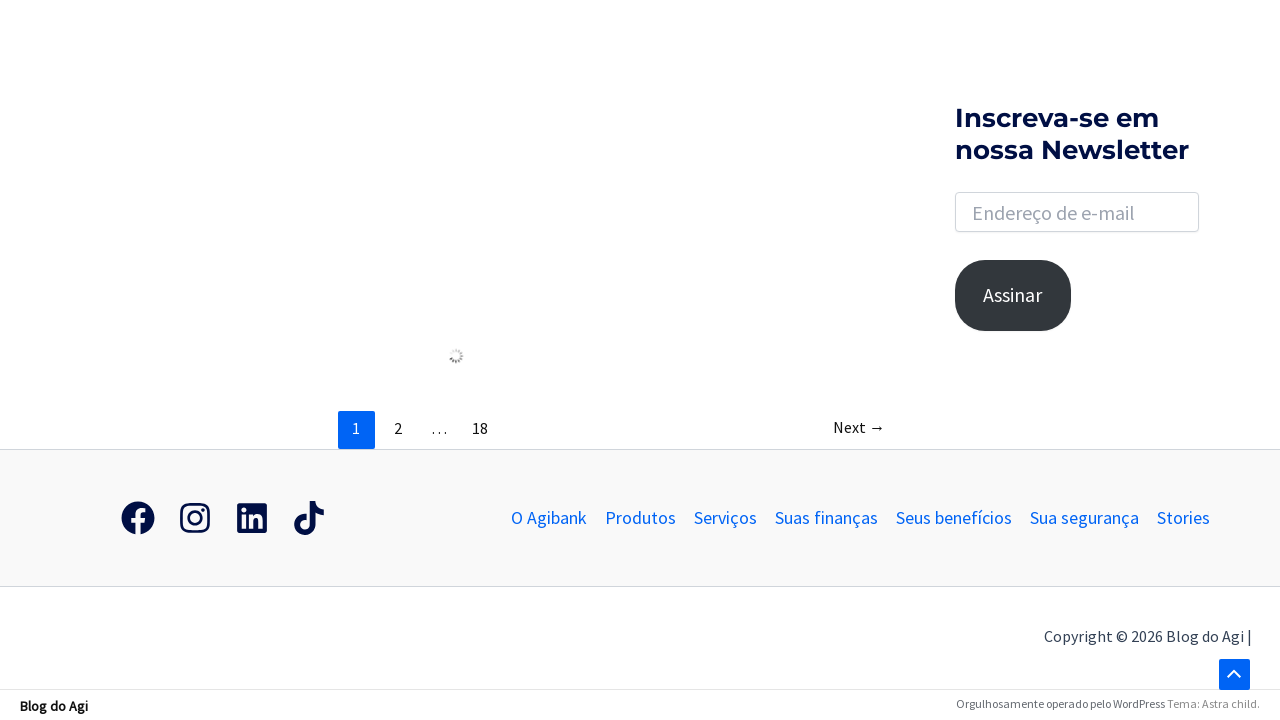

Scrolled down to load more results (iteration 7/10)
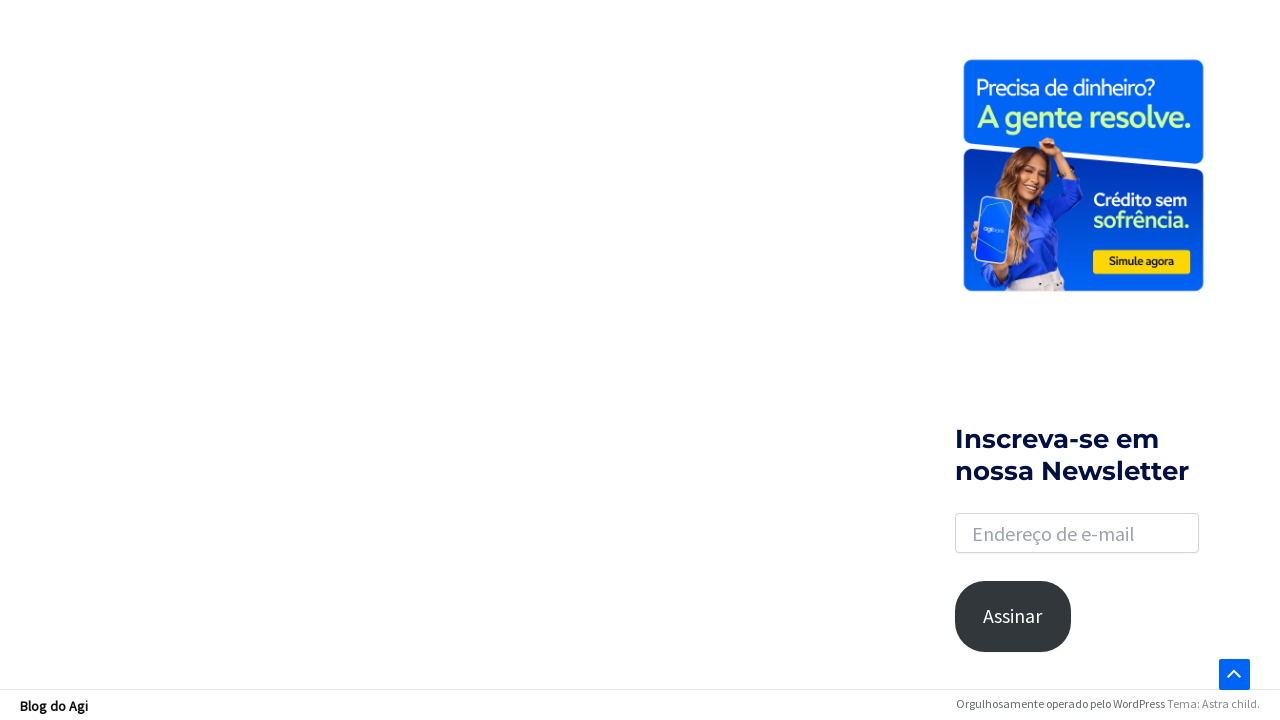

Scrolled down to load more results (iteration 8/10)
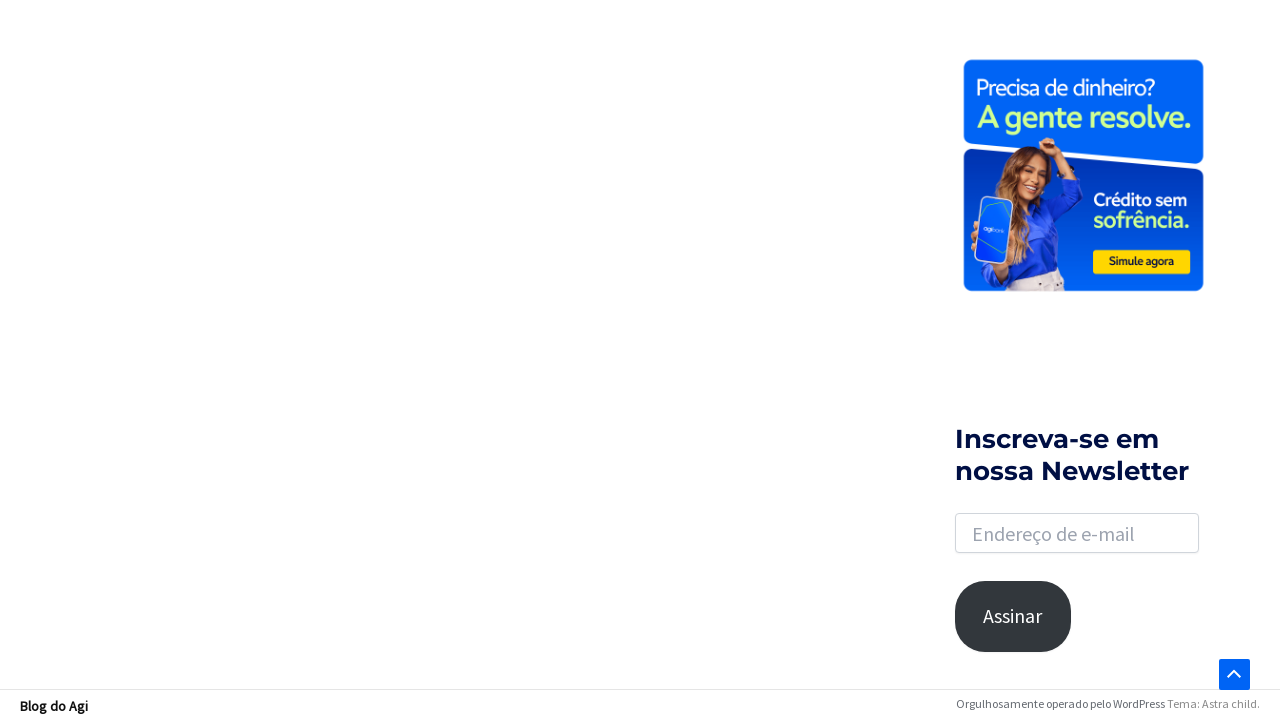

Scrolled down to load more results (iteration 9/10)
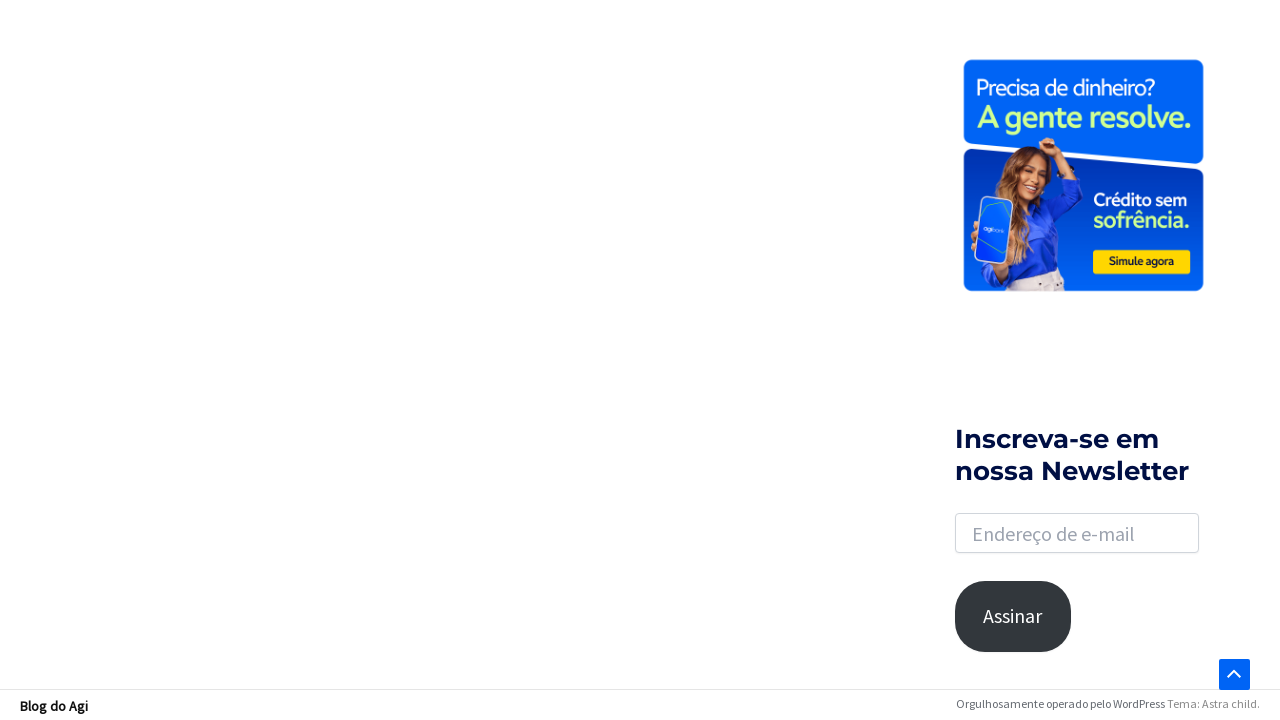

Scrolled down to load more results (iteration 10/10)
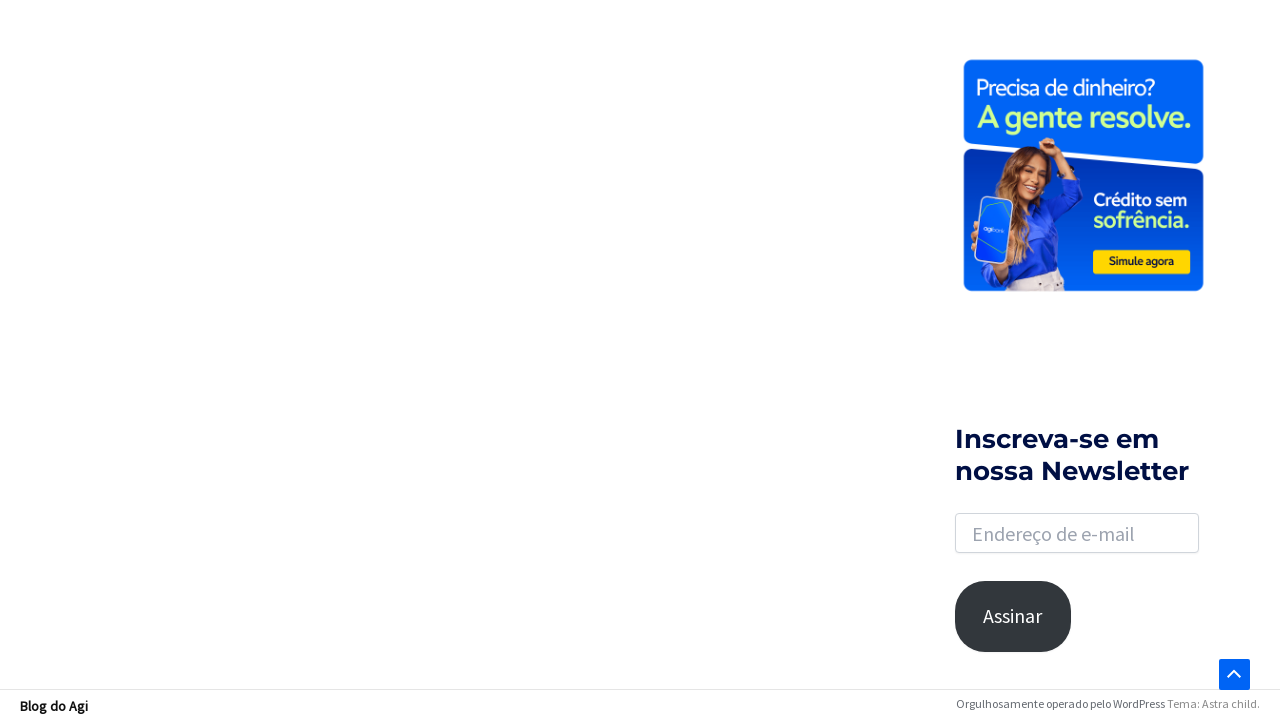

Articles containing search term 'financiamento' verified
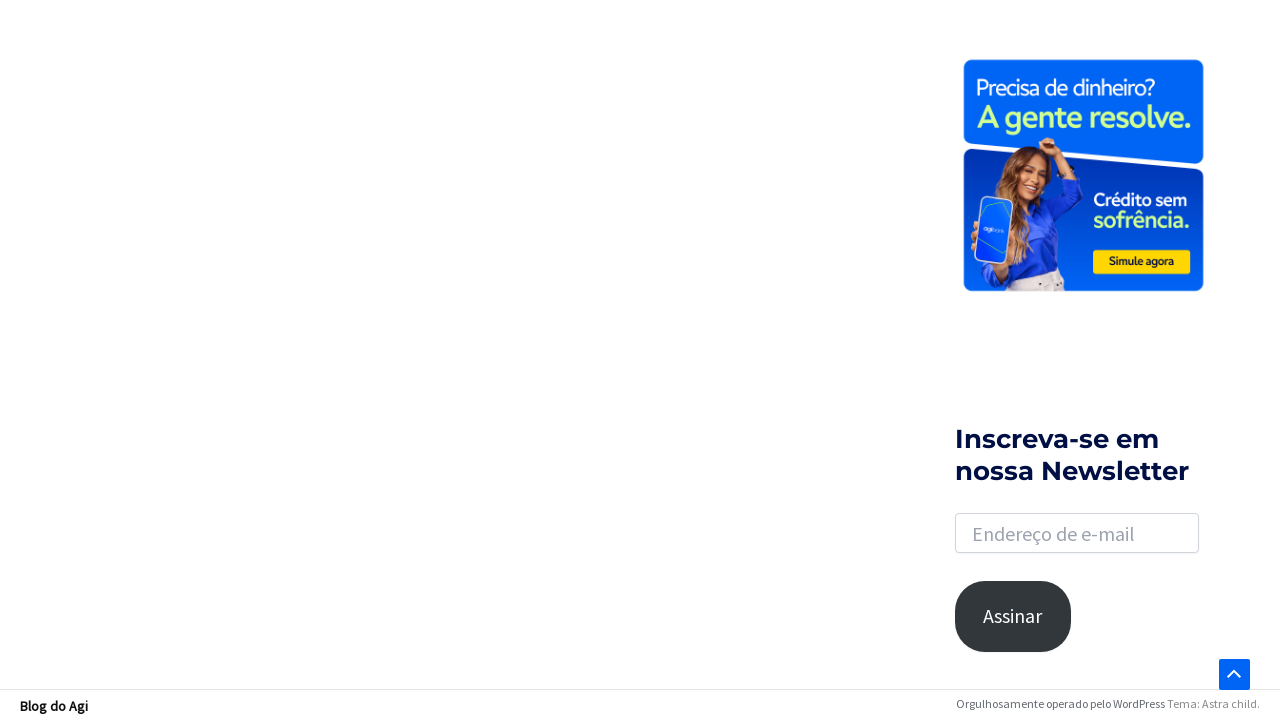

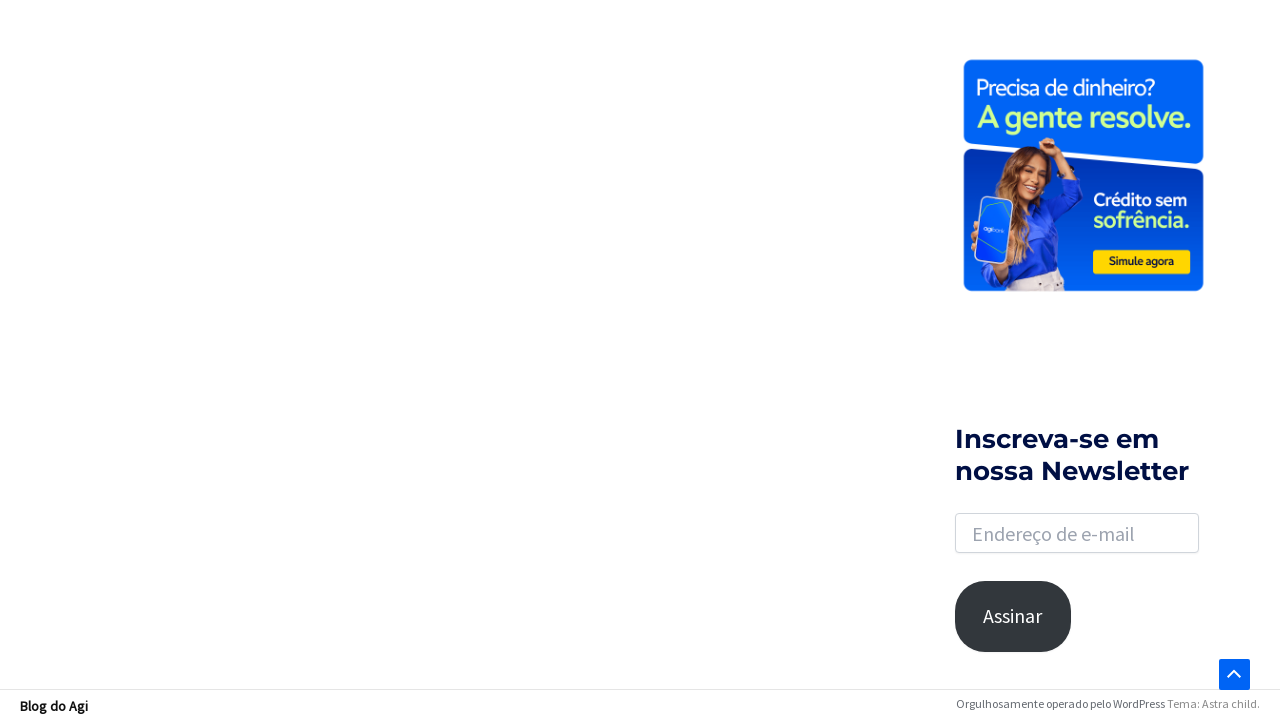